Tests calendar date picker functionality by clicking "Top Deals" to open a new window, then selecting a specific date (May 26, 2027) using the calendar widget by navigating through year and month views.

Starting URL: https://rahulshettyacademy.com/seleniumPractise/#/

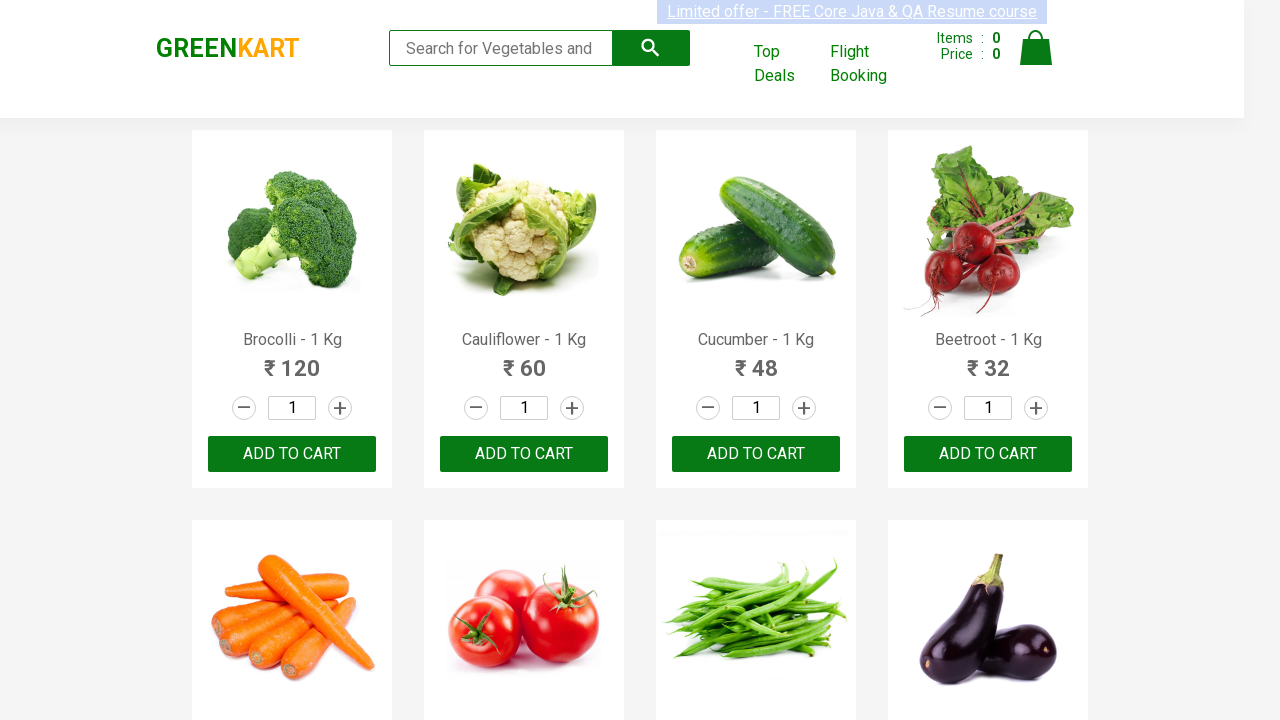

Clicked 'Top Deals' link to open new window at (787, 64) on text=Top Deals
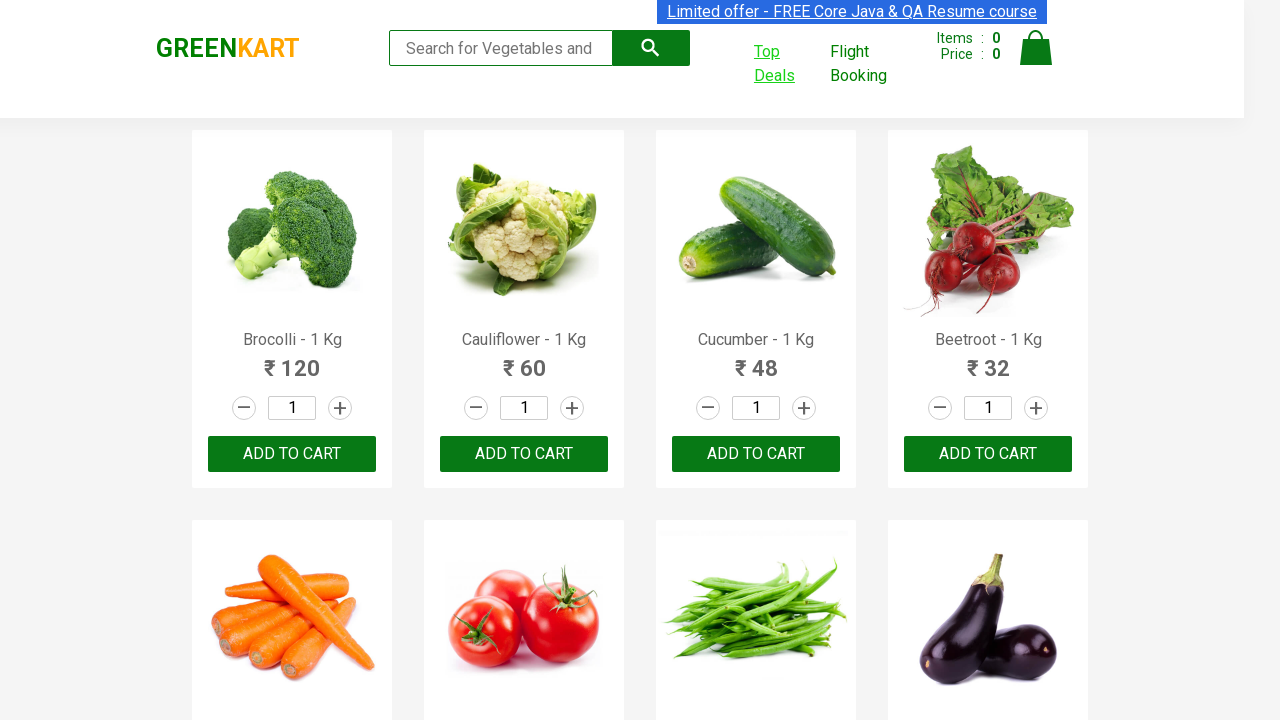

New popup window loaded
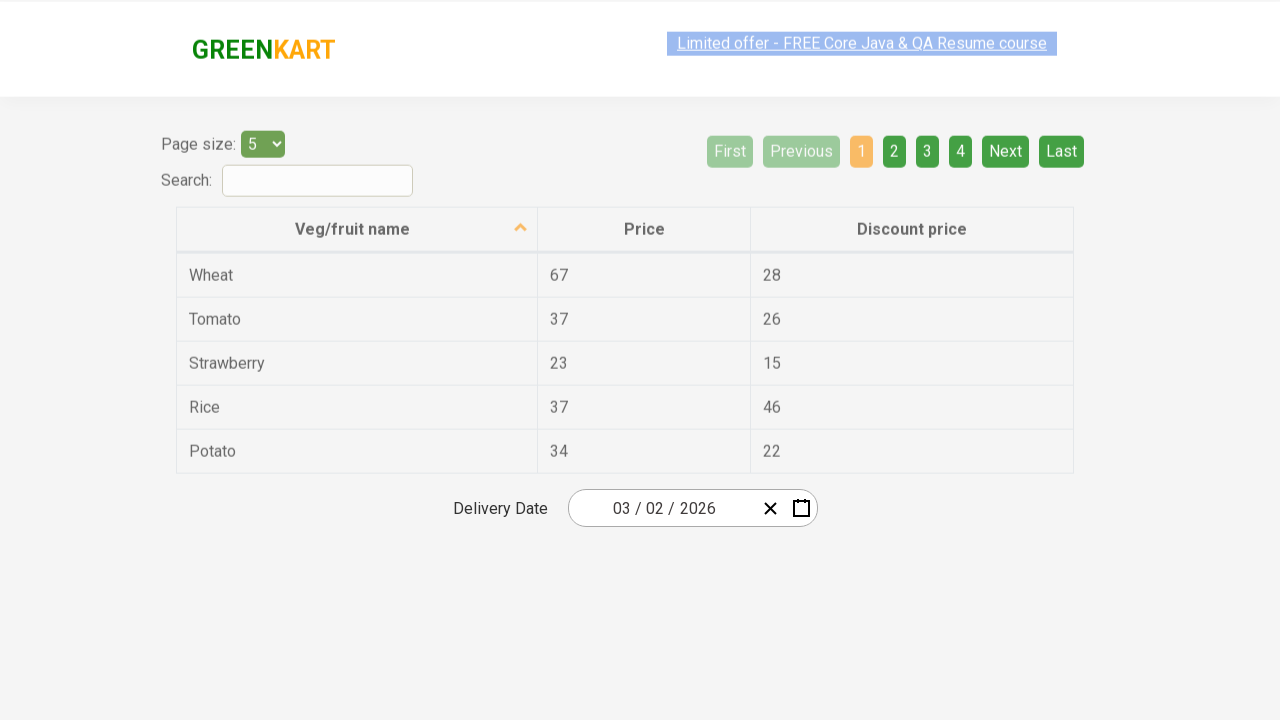

Clicked date picker input group to open calendar at (662, 508) on .react-date-picker__inputGroup
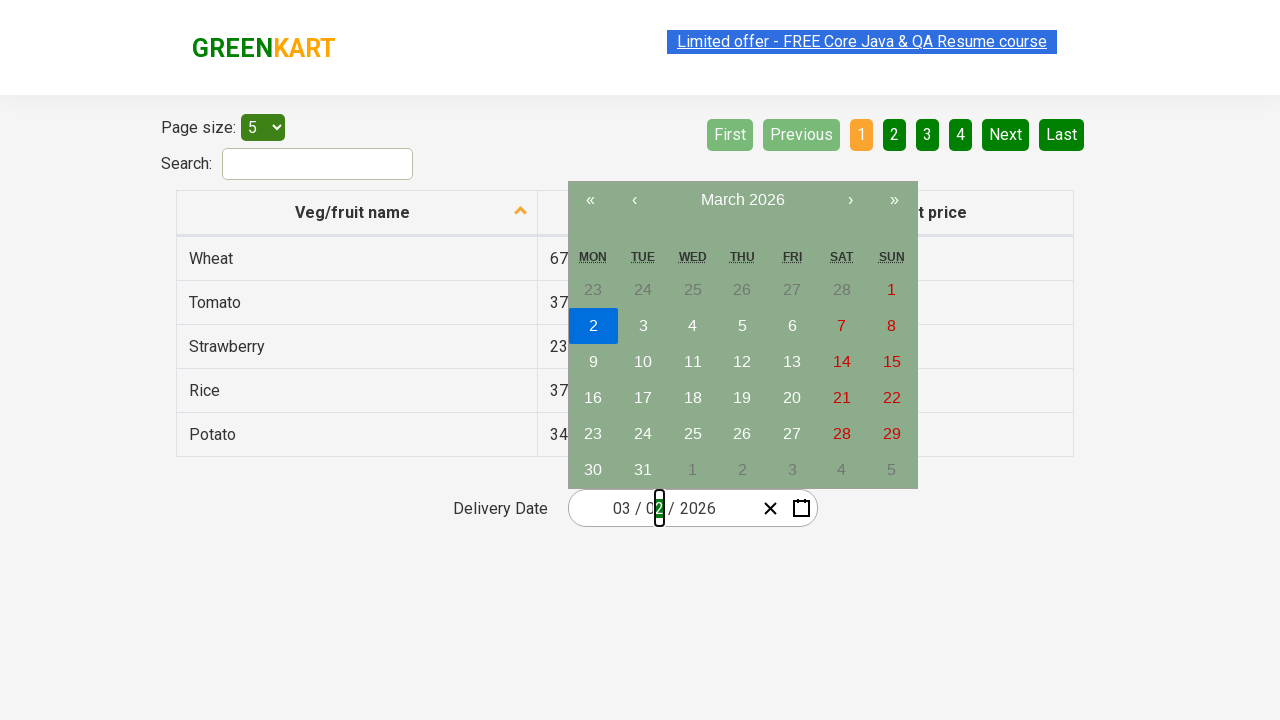

Clicked navigation label (first time) to navigate calendar view at (742, 200) on .react-calendar__navigation__label
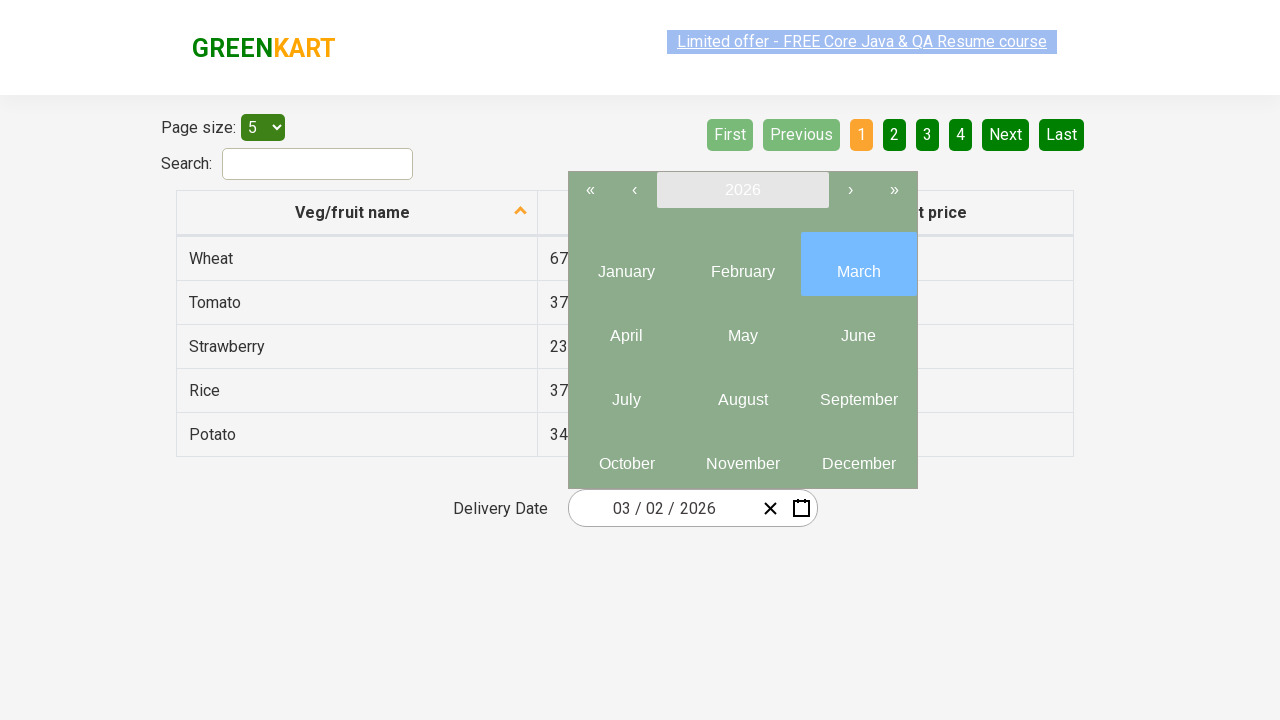

Clicked navigation label (second time) to reach year view at (742, 190) on .react-calendar__navigation__label
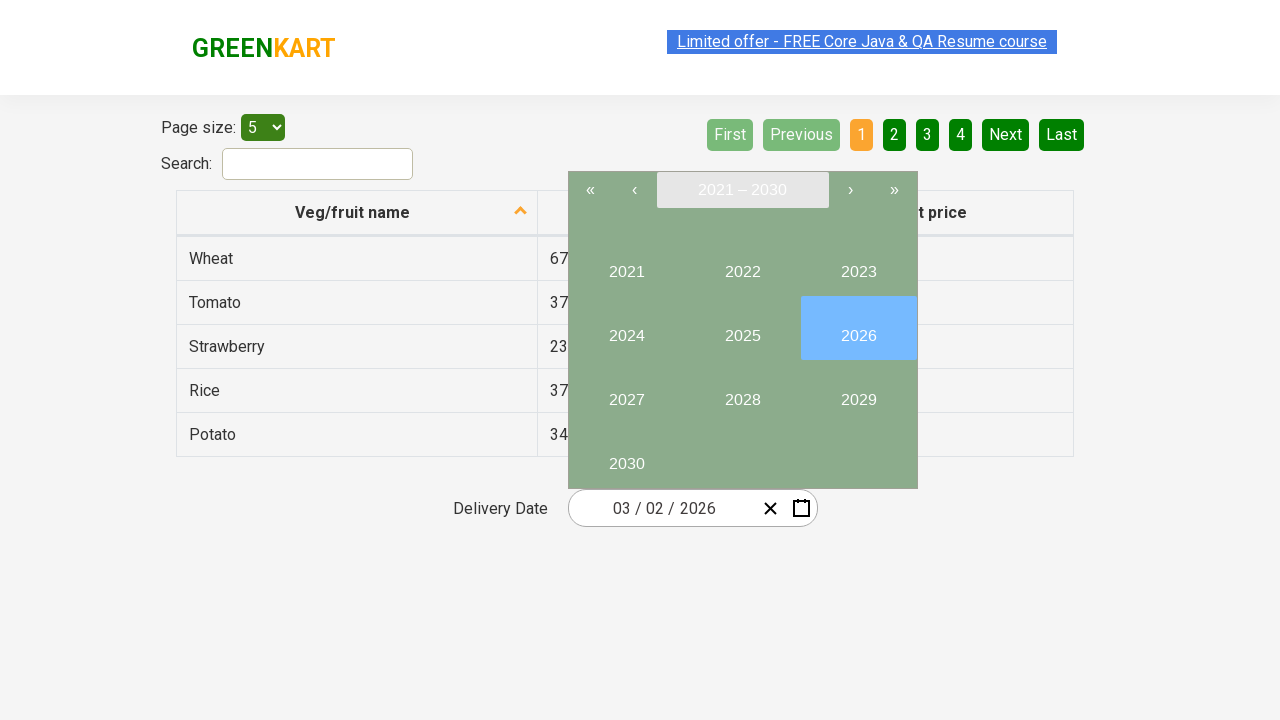

Selected year 2027 at (626, 392) on //button[text()='2027']
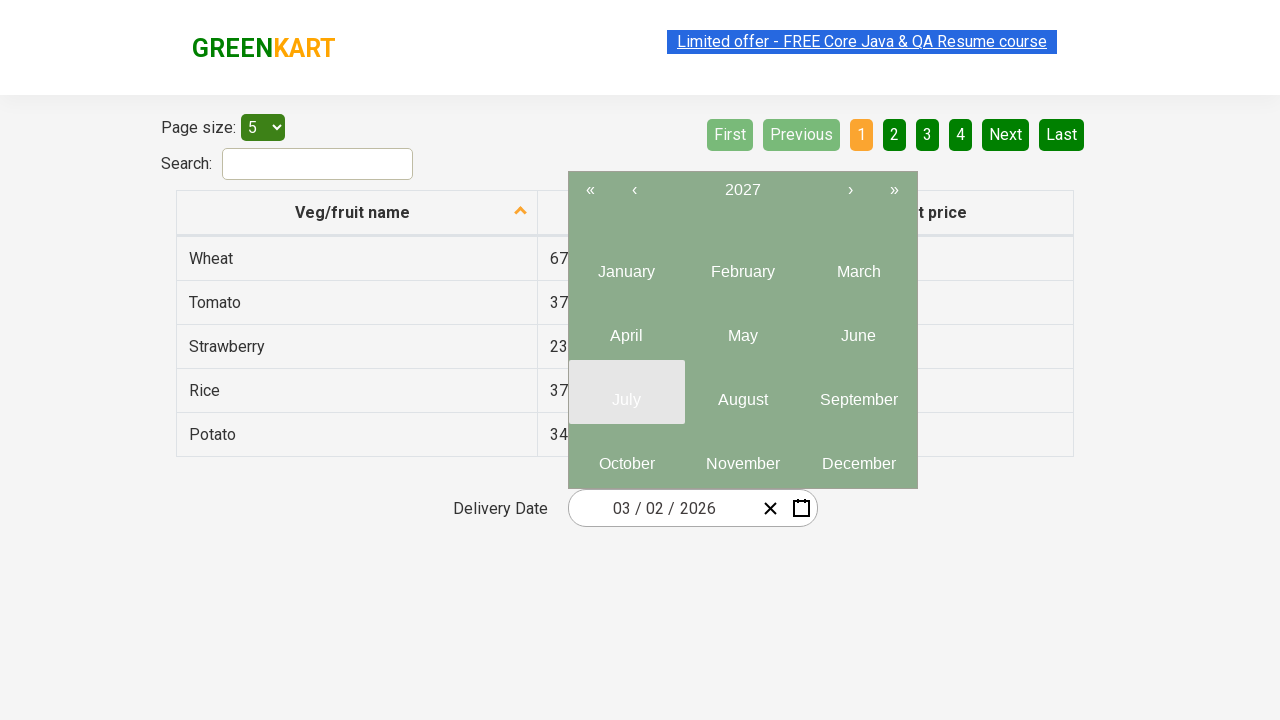

Selected month 5 (May) at (742, 328) on .react-calendar__tile.react-calendar__year-view__months__month >> nth=4
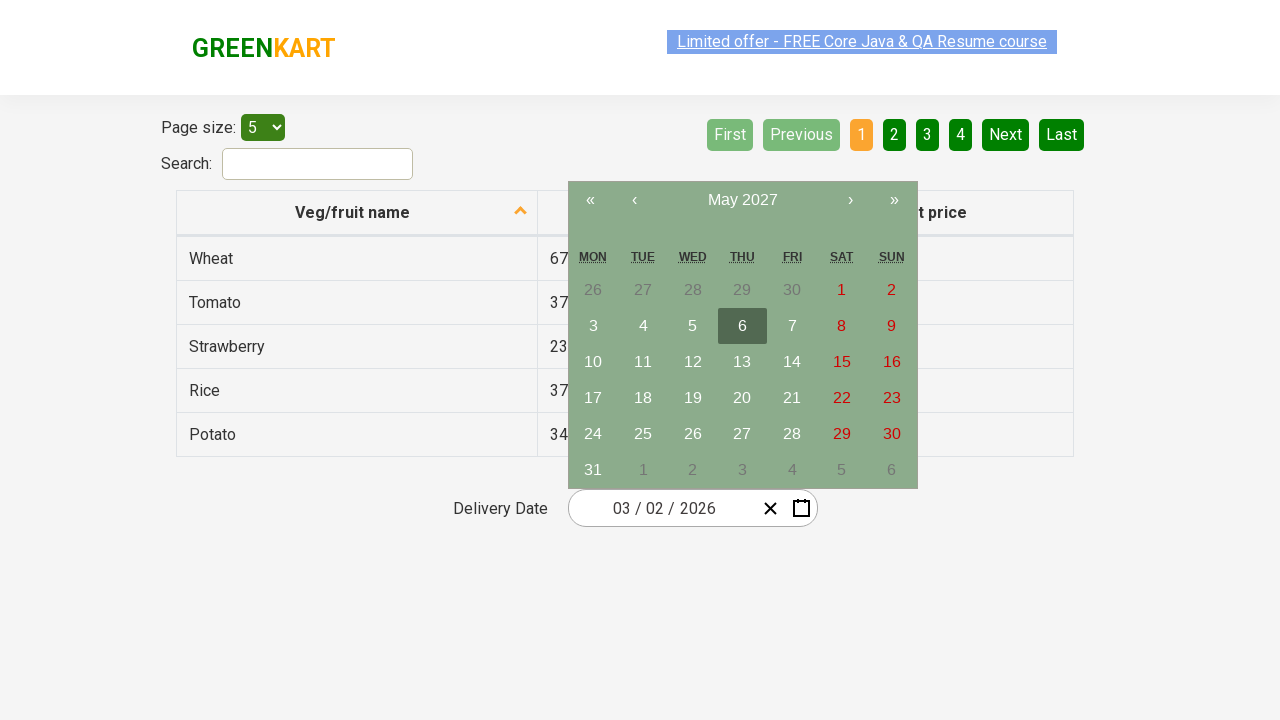

Selected day 26 at (593, 290) on //abbr[text()='26']
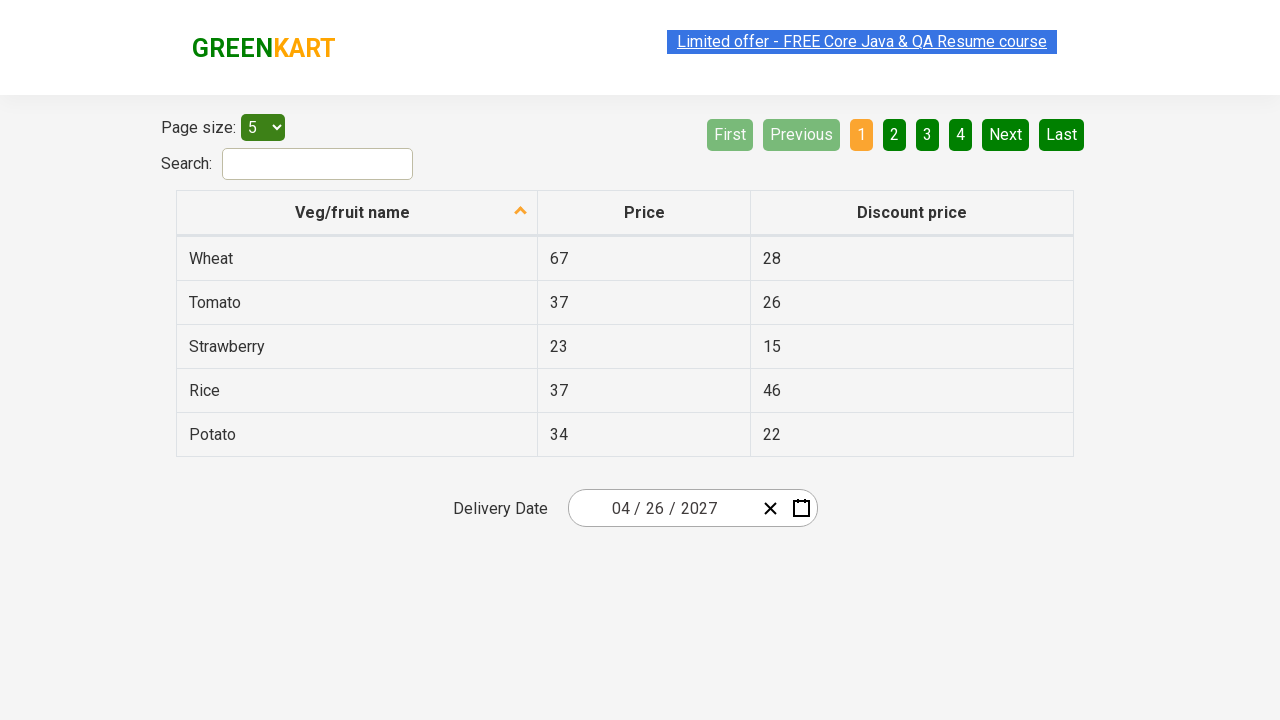

Date May 26, 2027 successfully selected and confirmed
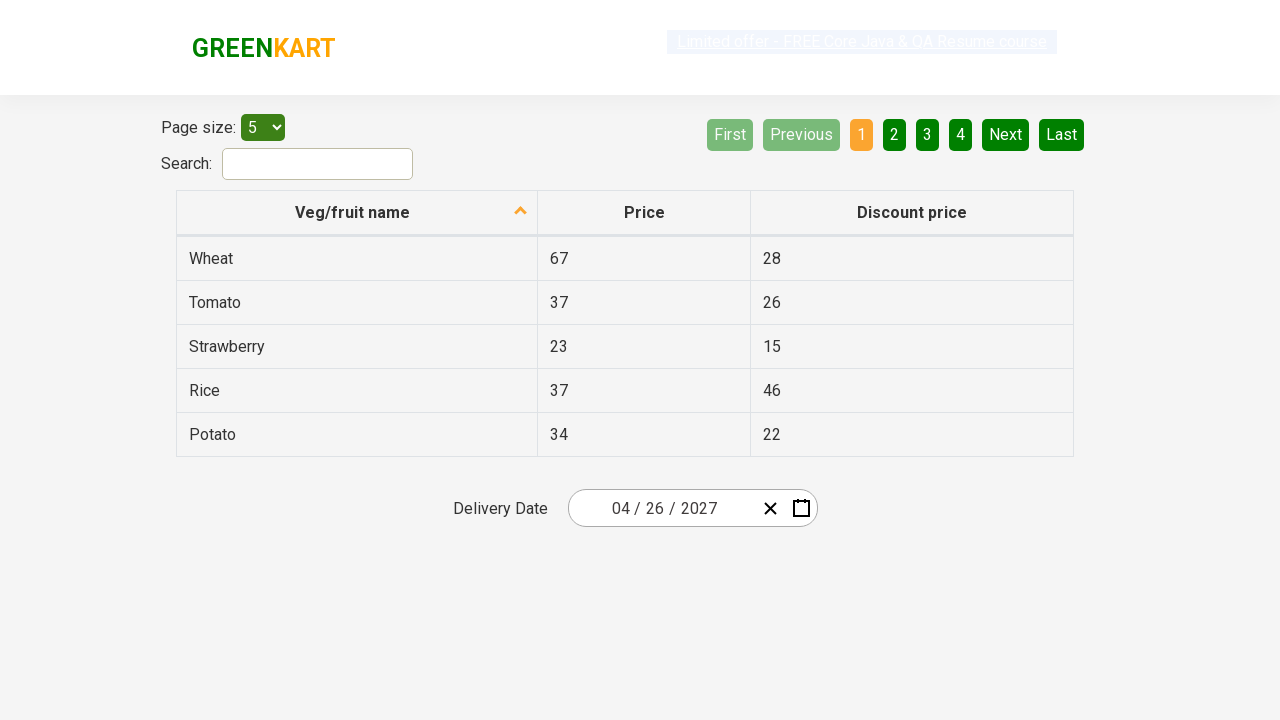

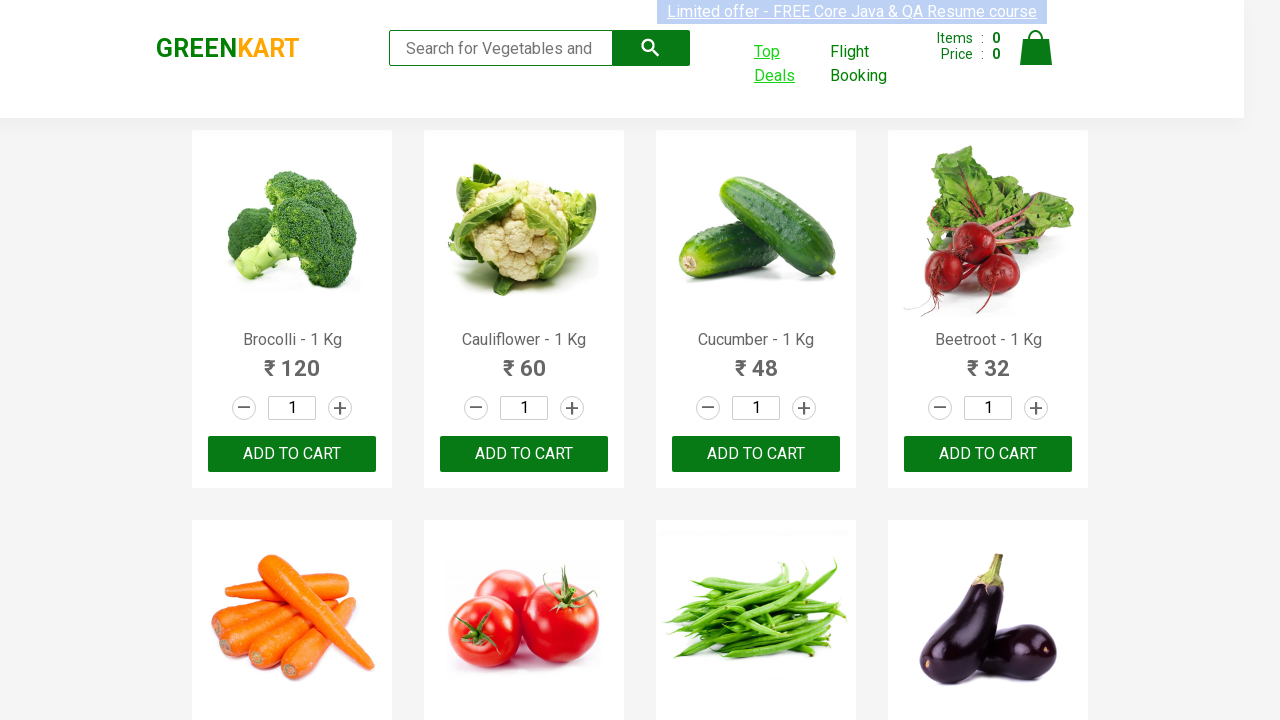